Tests clicking a reveal button to show a hidden input field, then typing into it once visible

Starting URL: https://www.selenium.dev/selenium/web/dynamic.html

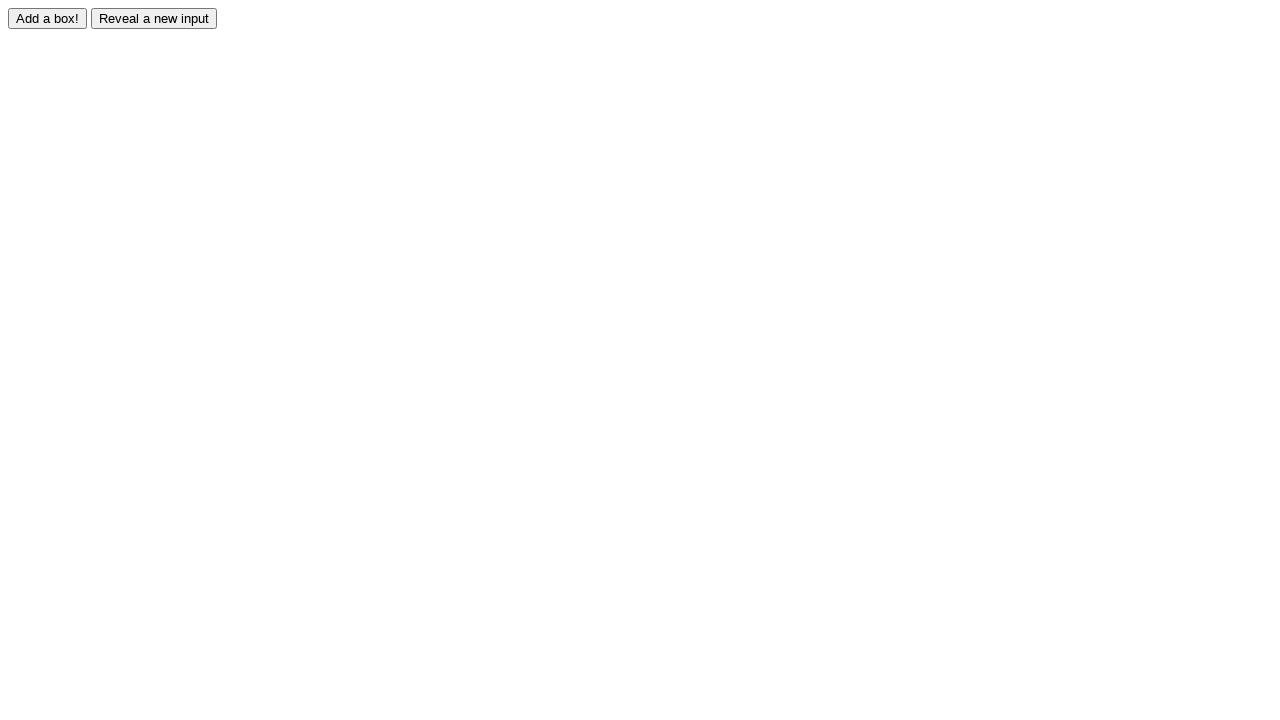

Clicked reveal button to show hidden input field at (154, 18) on #reveal
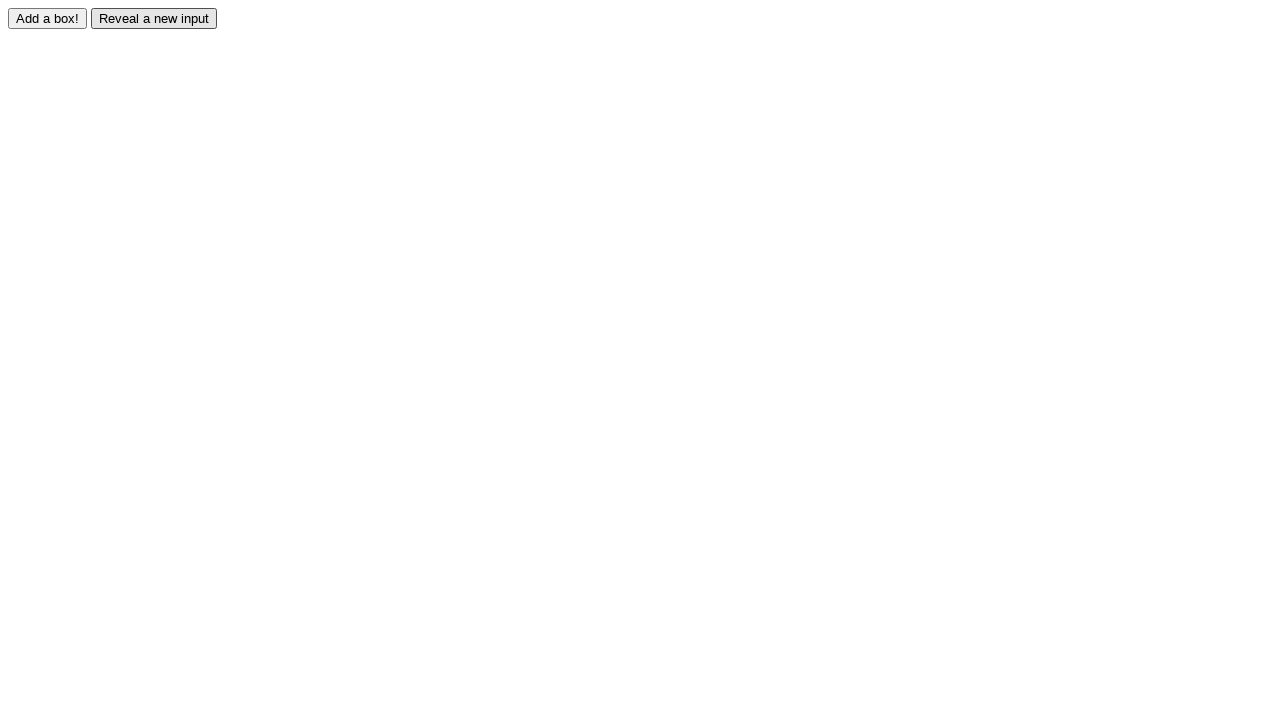

Revealed input field became visible
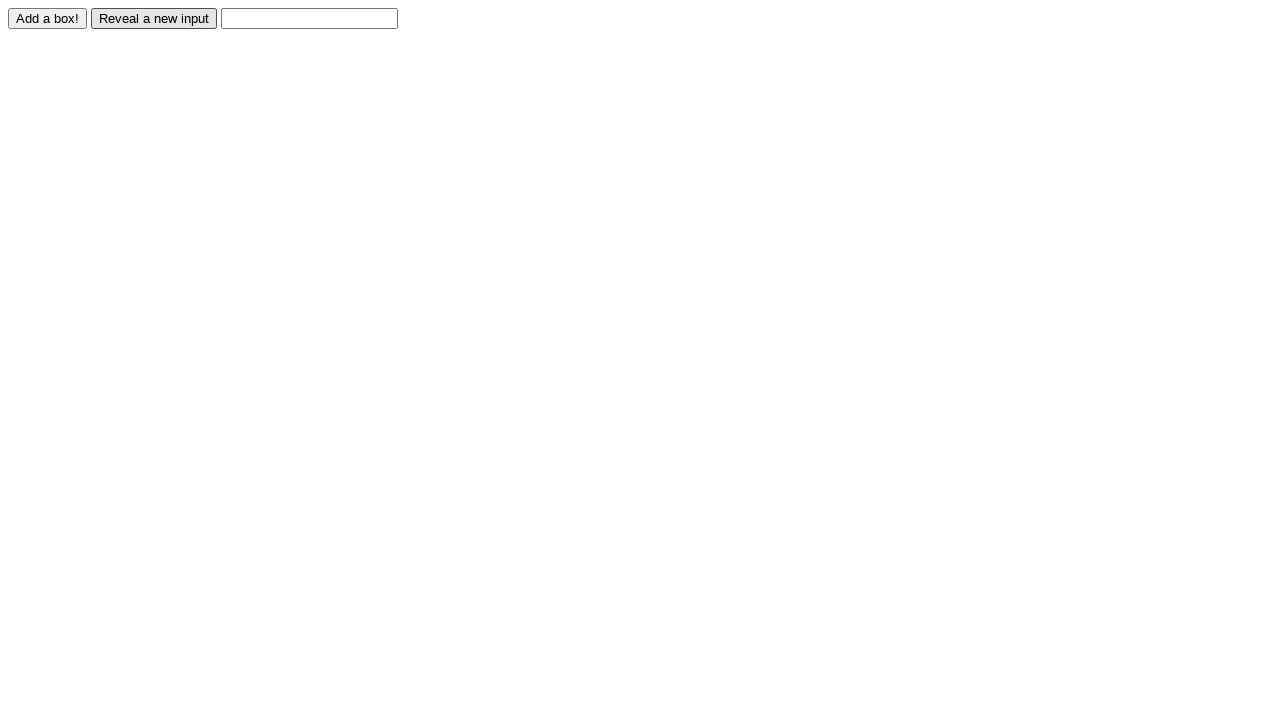

Typed 'Displayed' into the revealed input field on #revealed
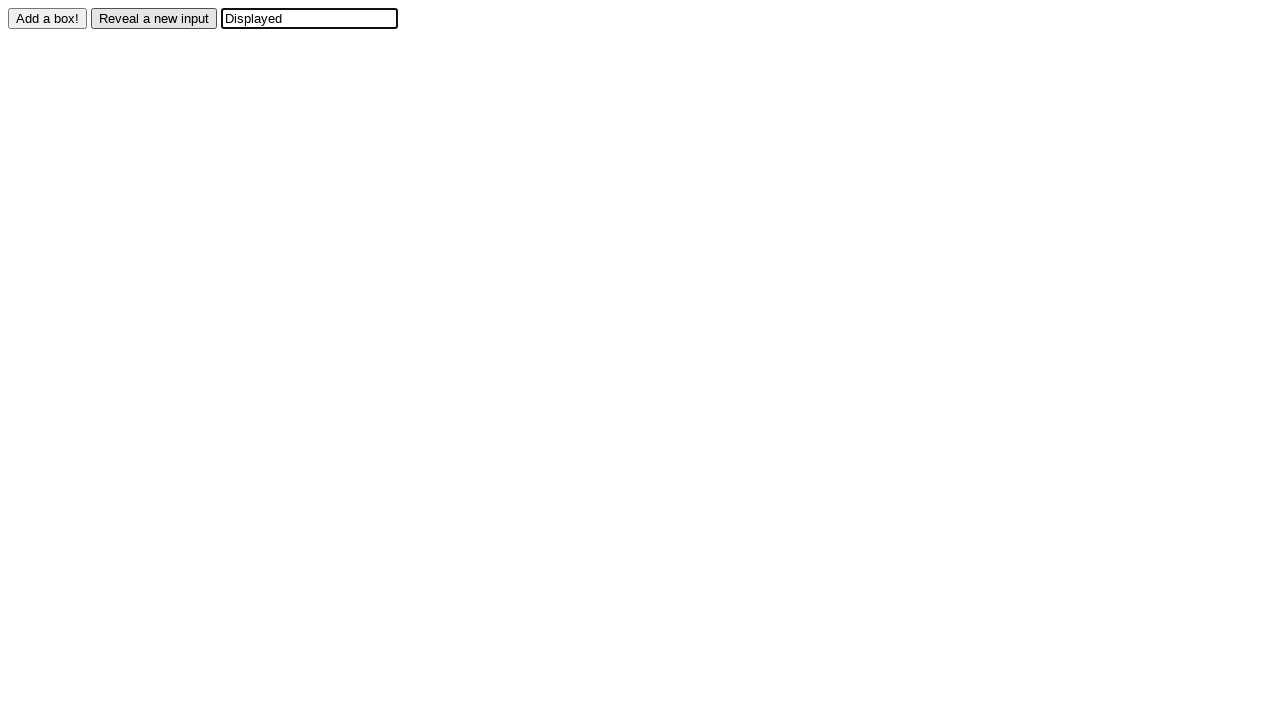

Verified input value equals 'Displayed'
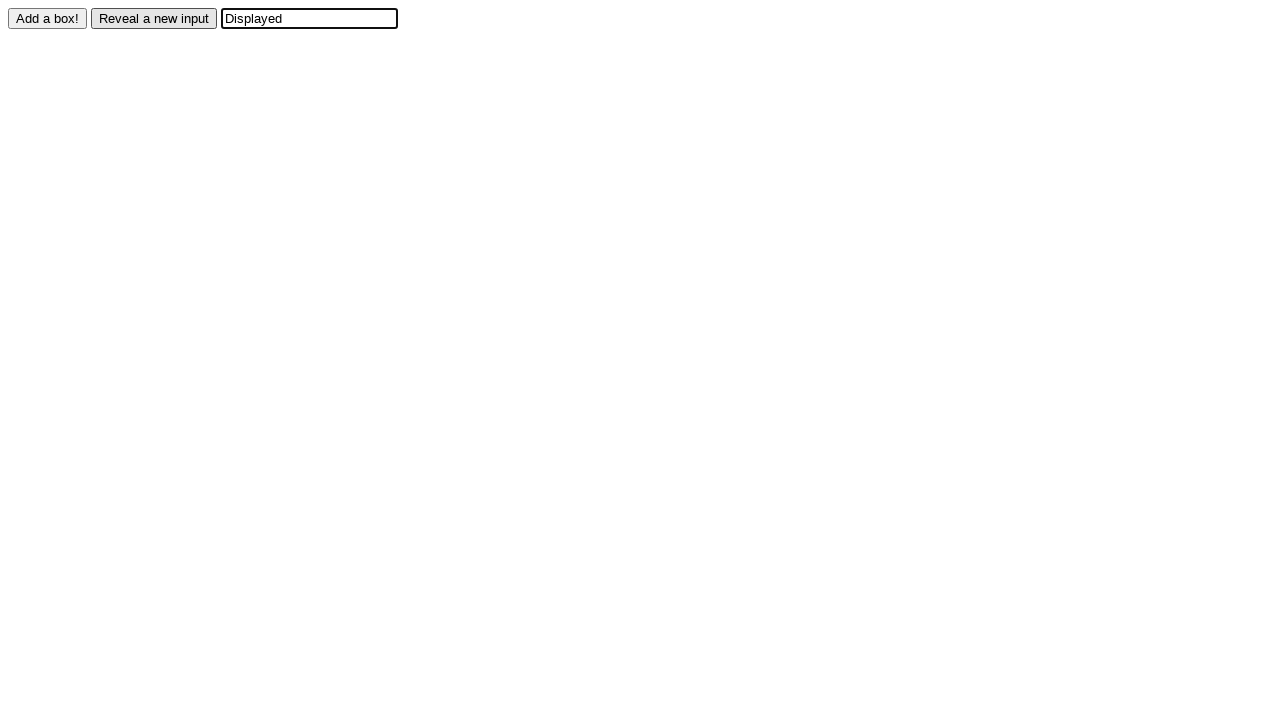

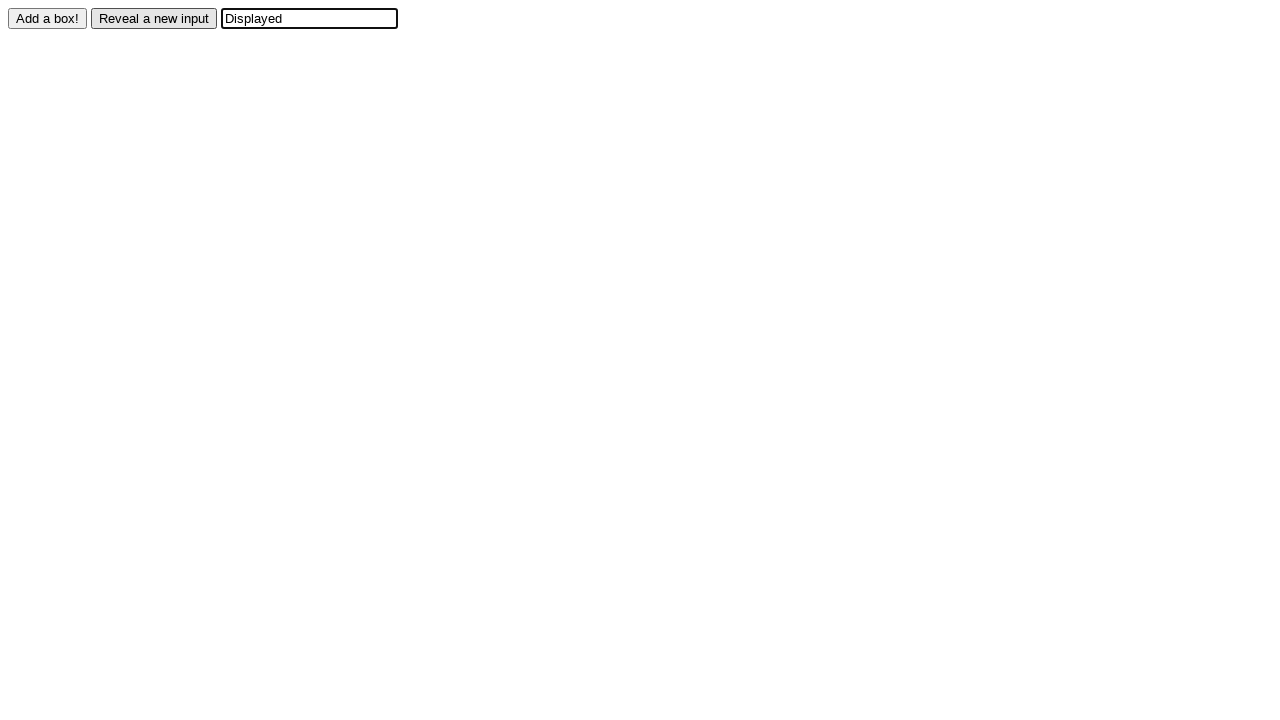